Tests closing multiple browser windows except the primary window by clicking a button that opens multiple windows and then closing each child window

Starting URL: https://www.leafground.com/window.xhtml

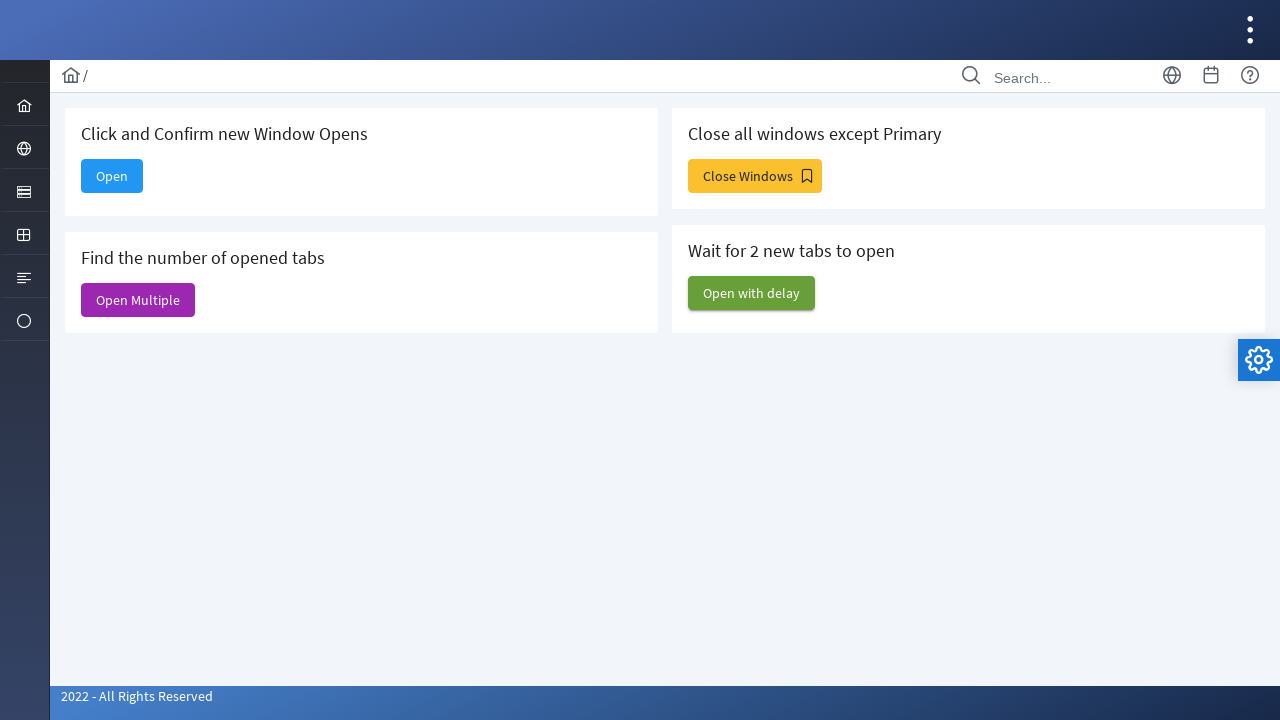

Clicked 'Close Windows' button to open multiple windows at (755, 176) on xpath=//span[text()='Close Windows']
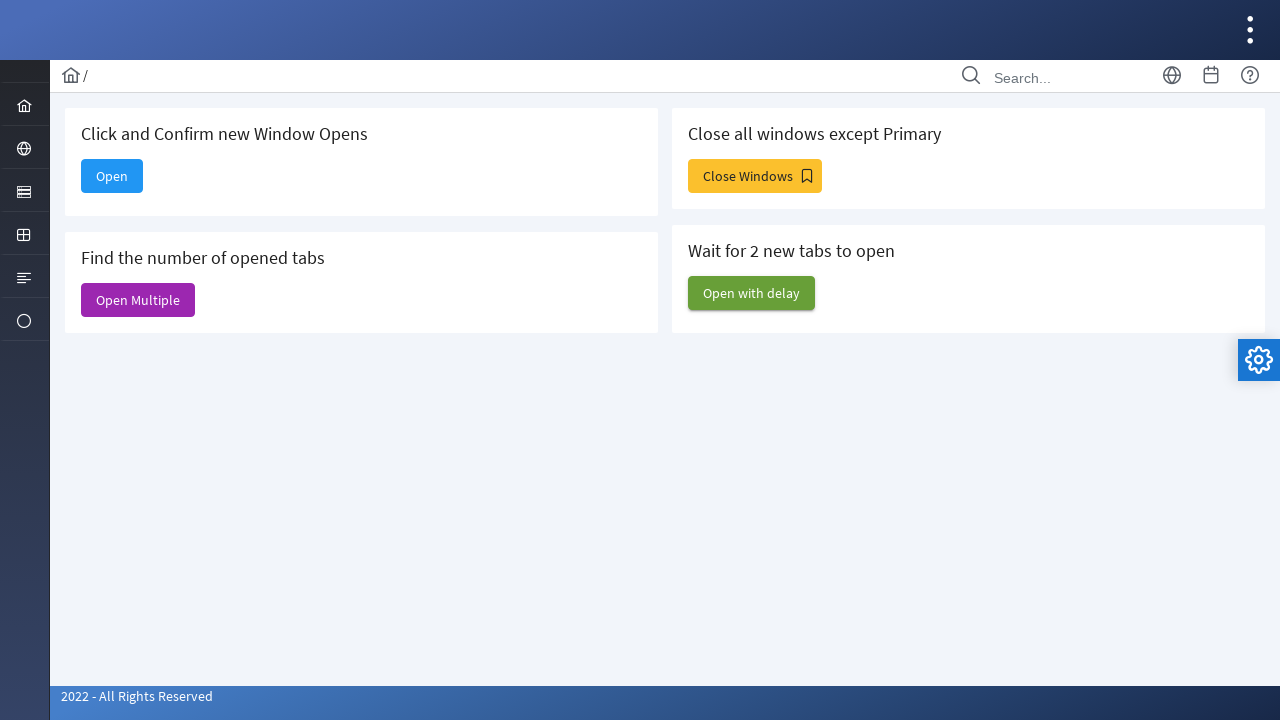

Retrieved all open browser windows/pages
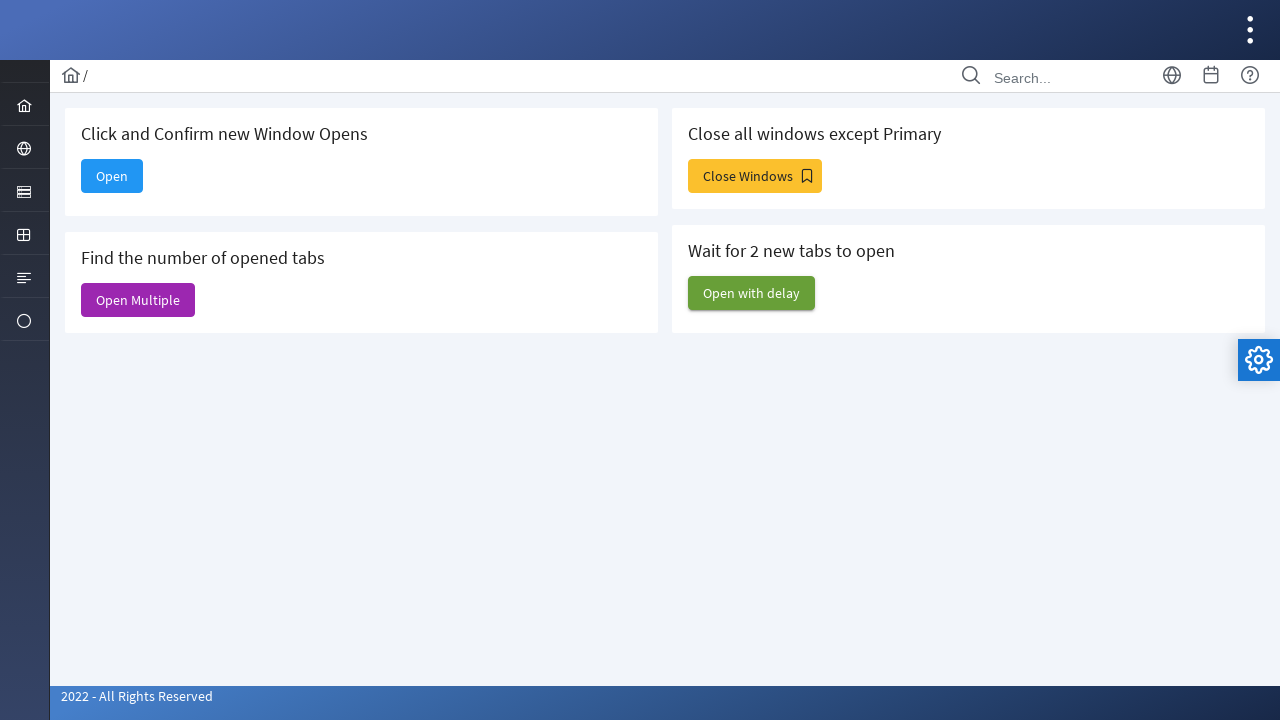

Closed child window 1
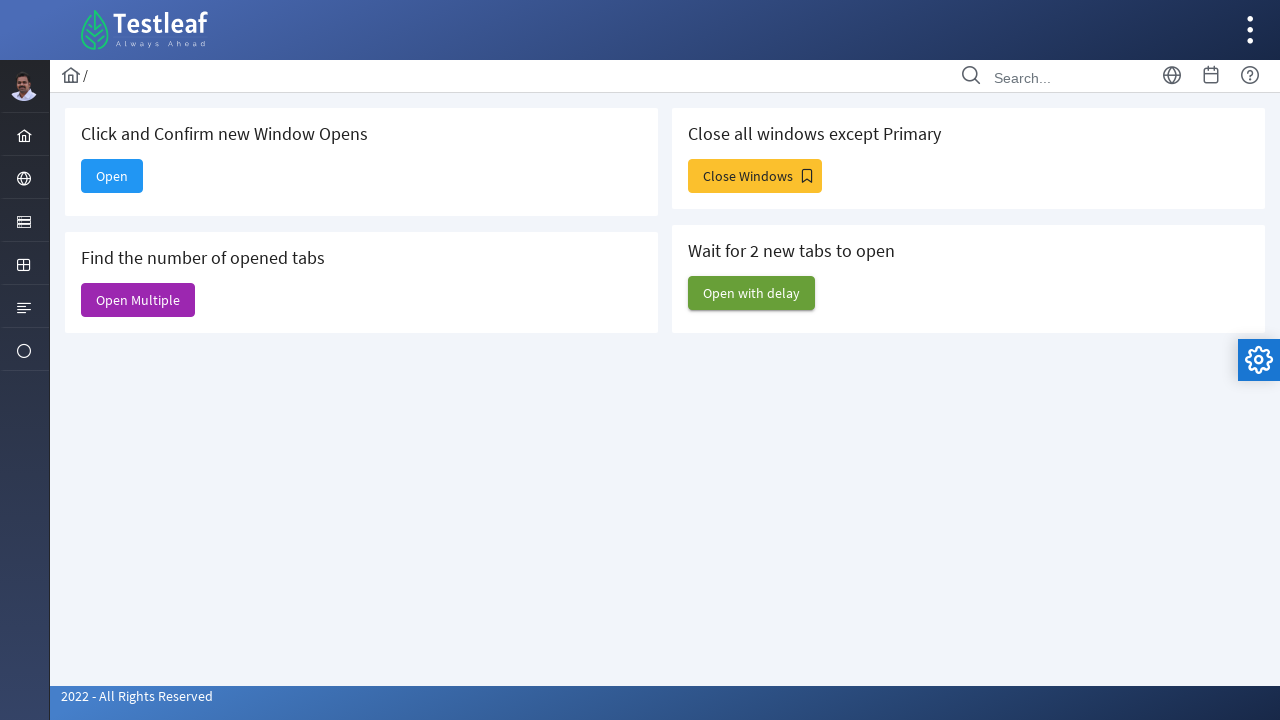

Closed child window 2
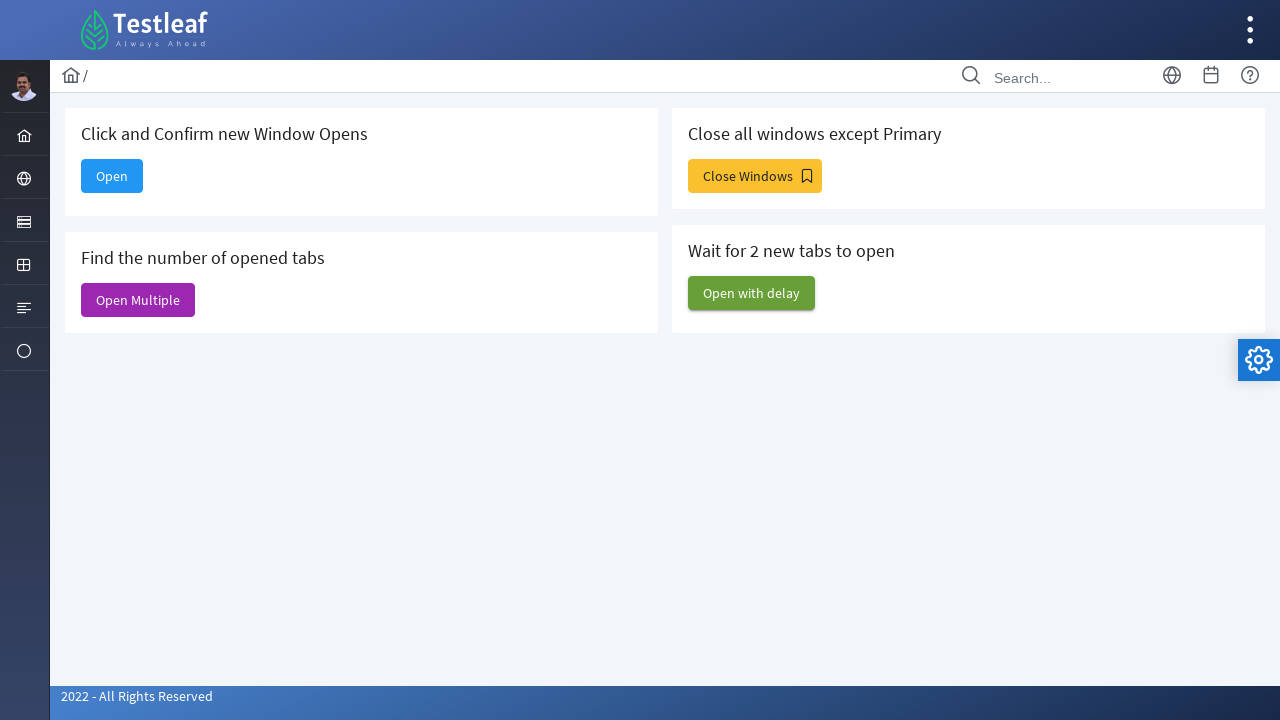

Closed child window 3
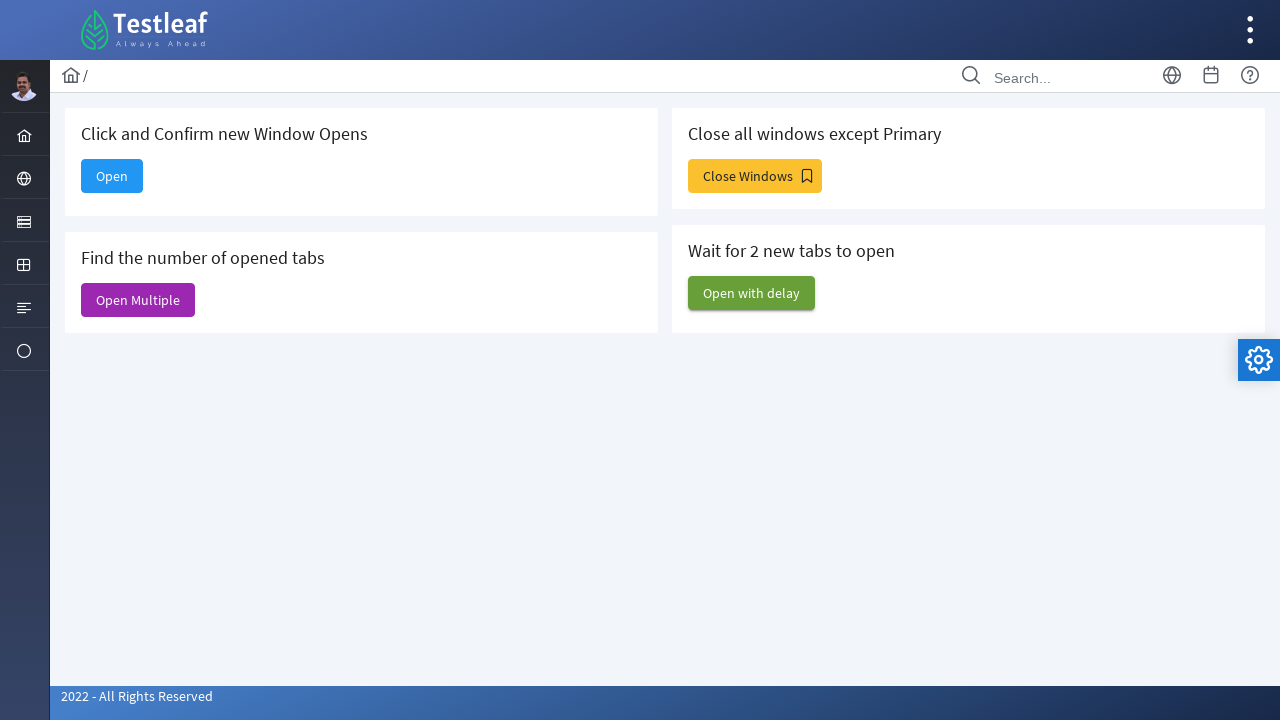

Closed child window 4
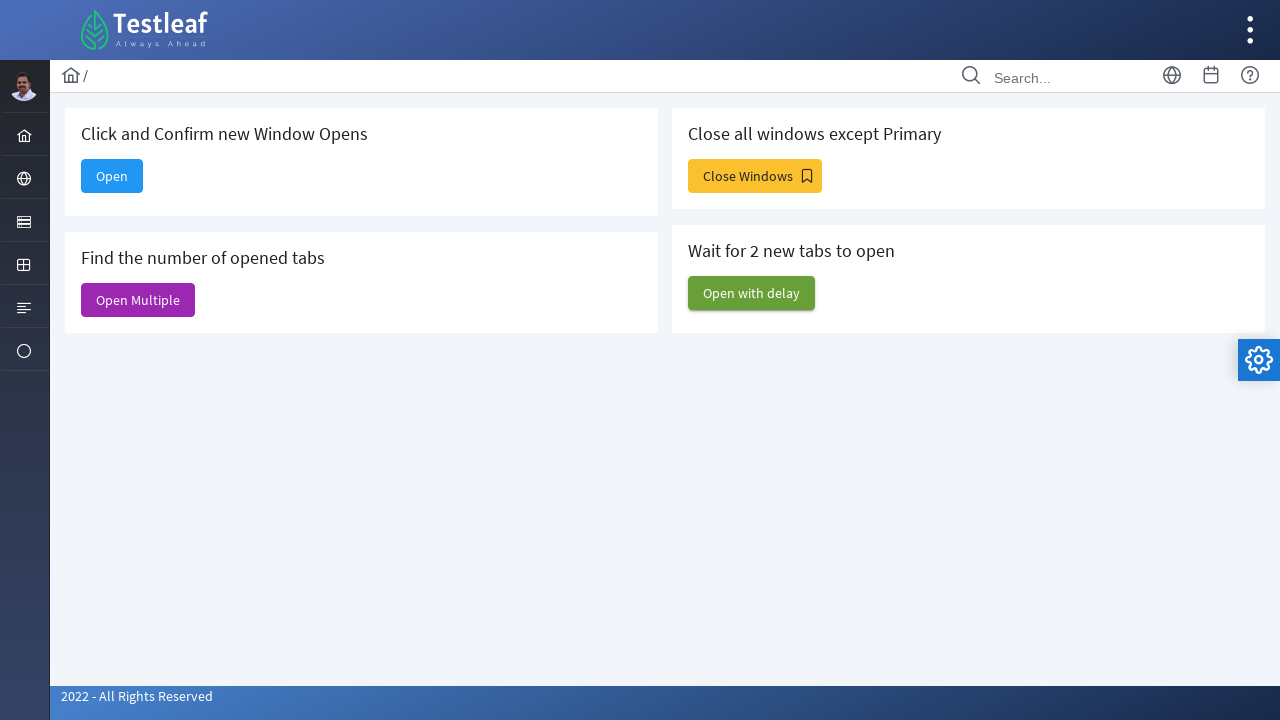

Closed child window 5
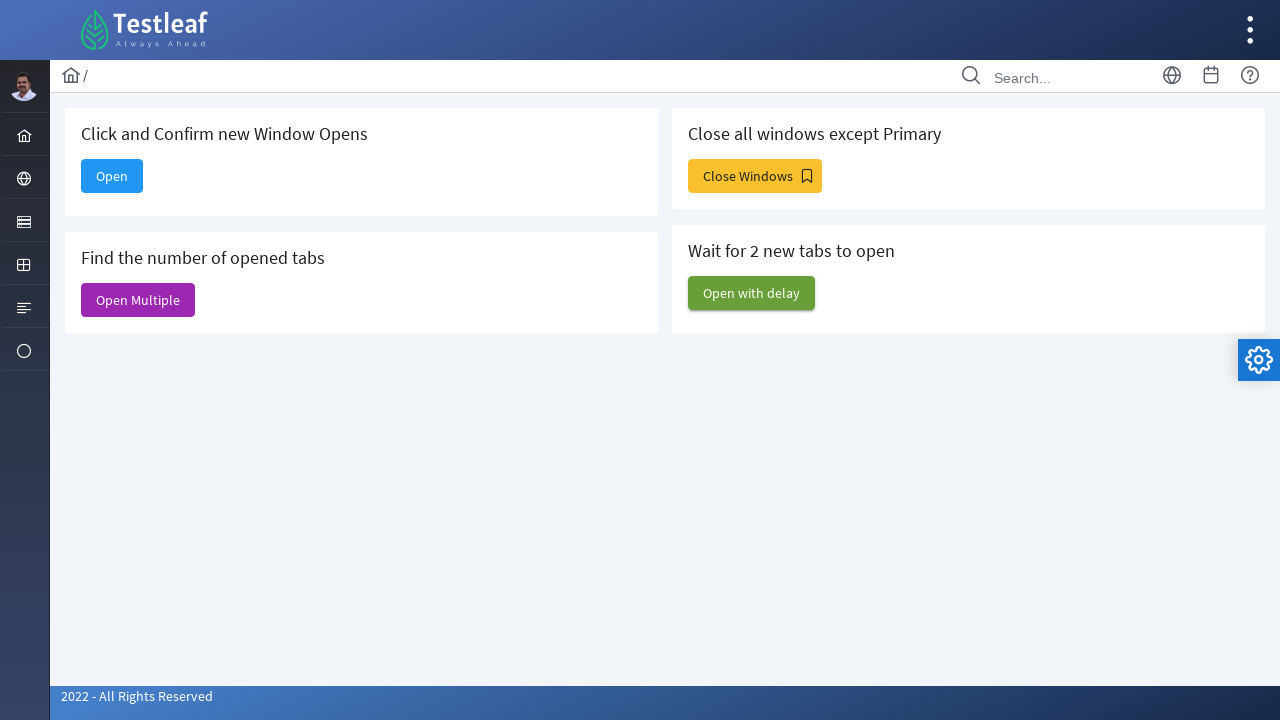

Closed child window 6
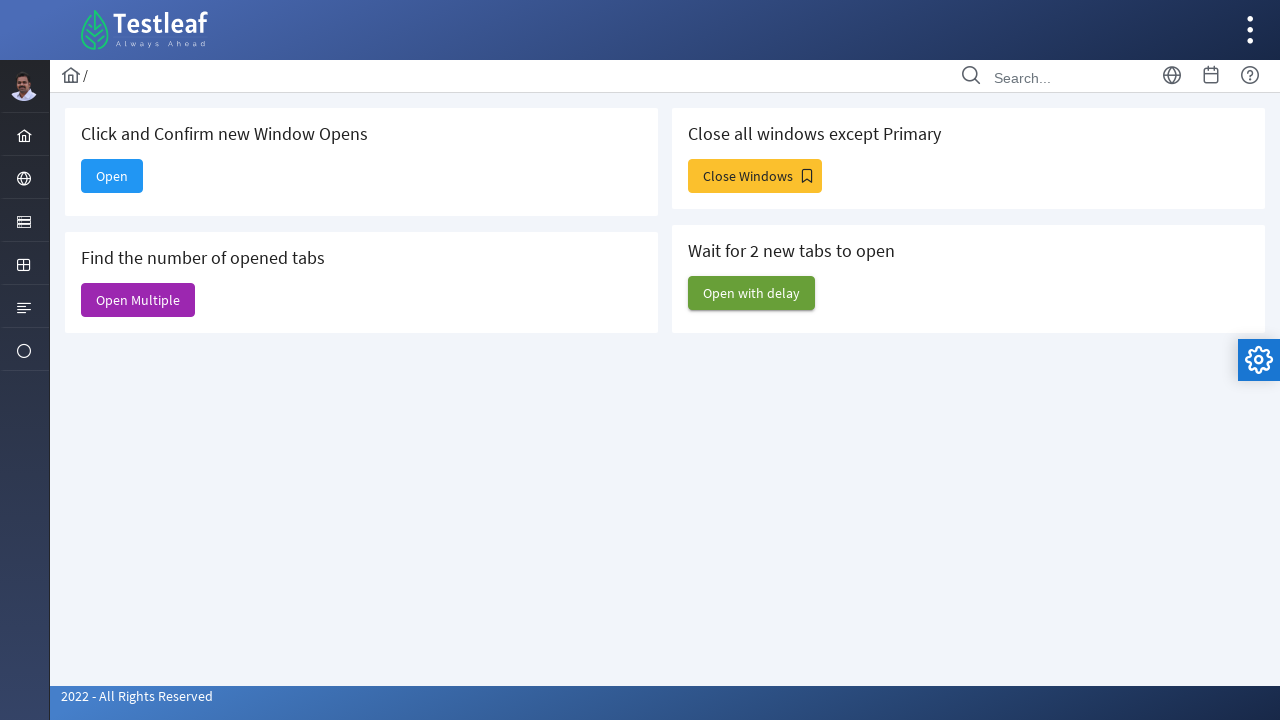

Retrieved primary window title: 'Window'
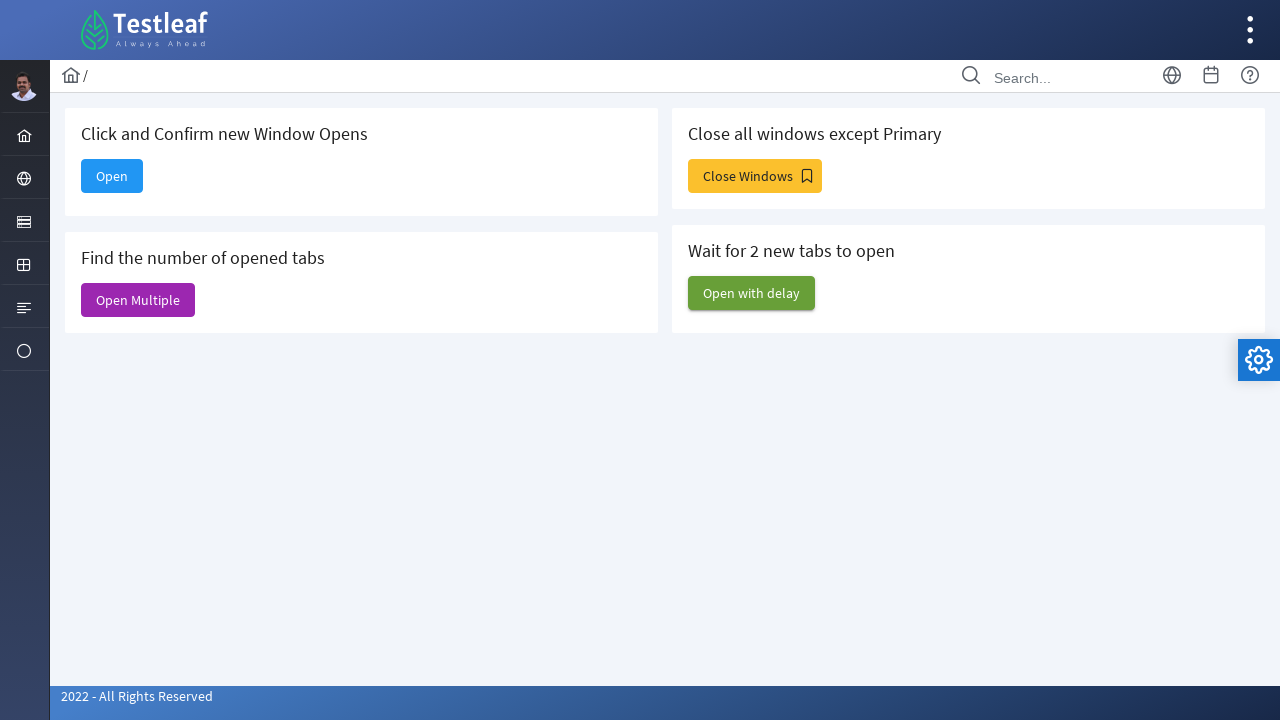

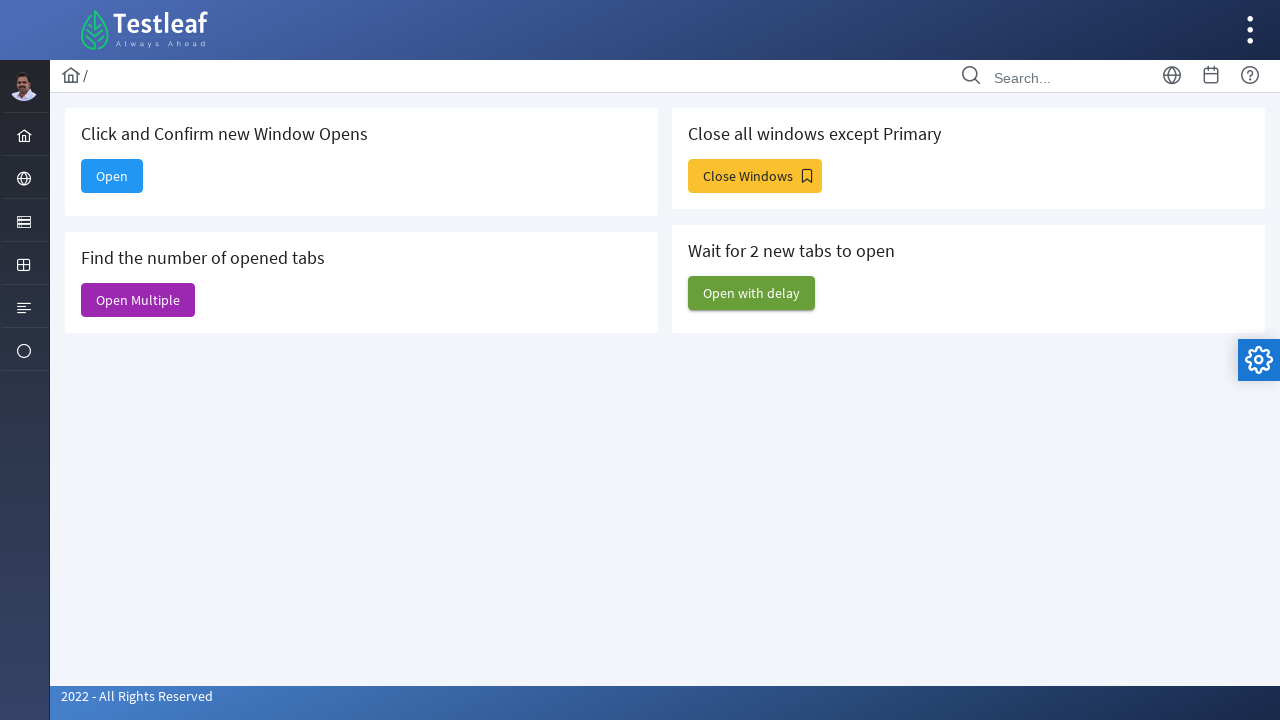